Tests page scrolling functionality by scrolling down the main page and then scrolling within a fixed table element

Starting URL: https://rahulshettyacademy.com/AutomationPractice/

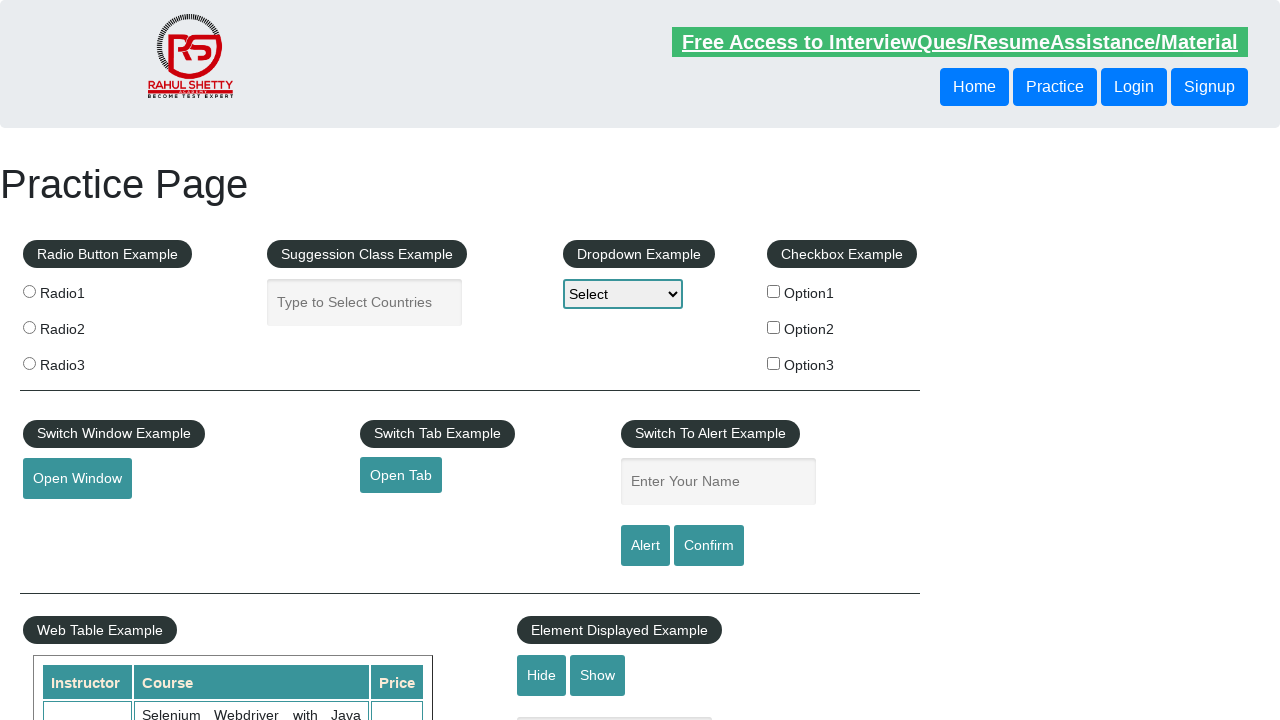

Scrolled down main page by 700 pixels
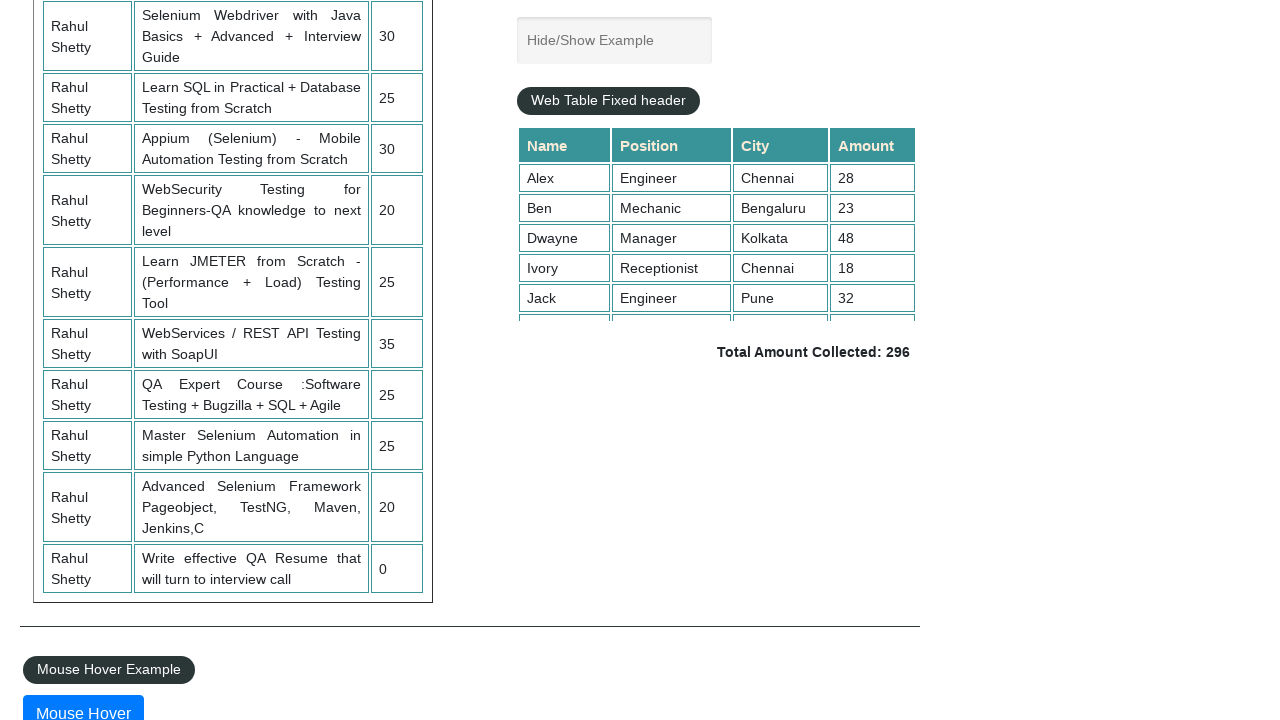

Waited 2500ms for main page scroll to complete
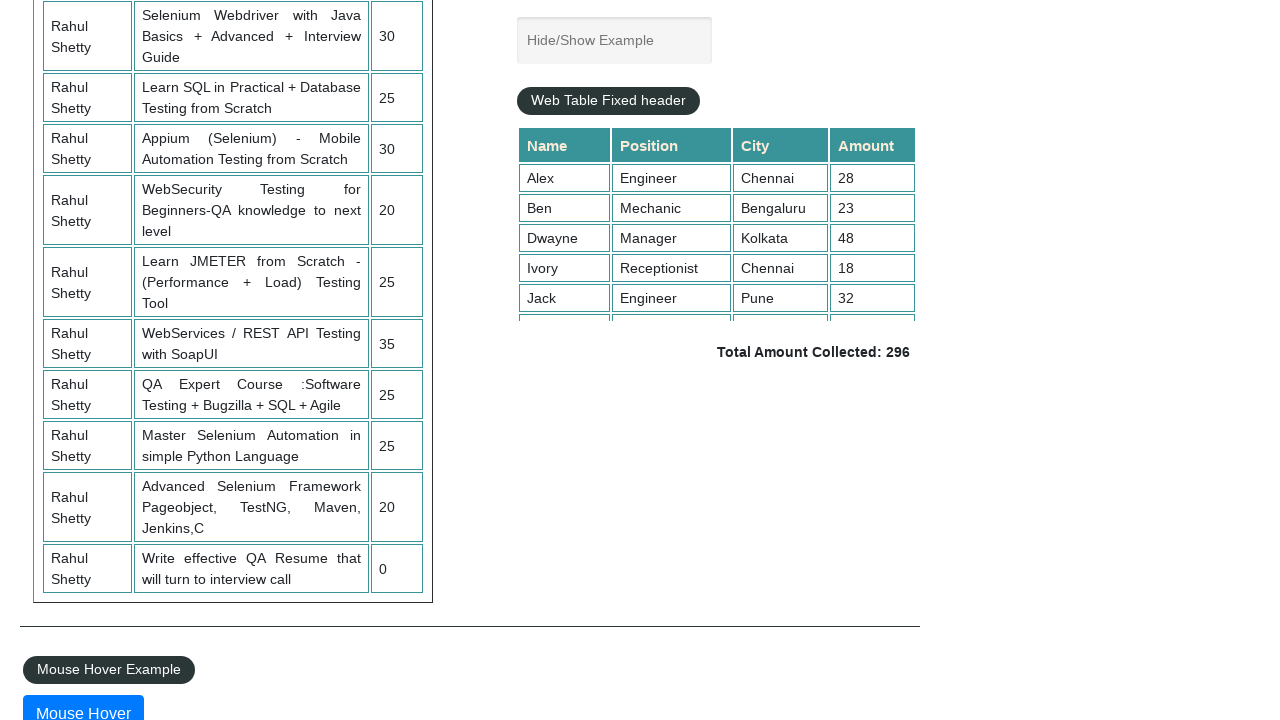

Scrolled within fixed table element by 100 pixels
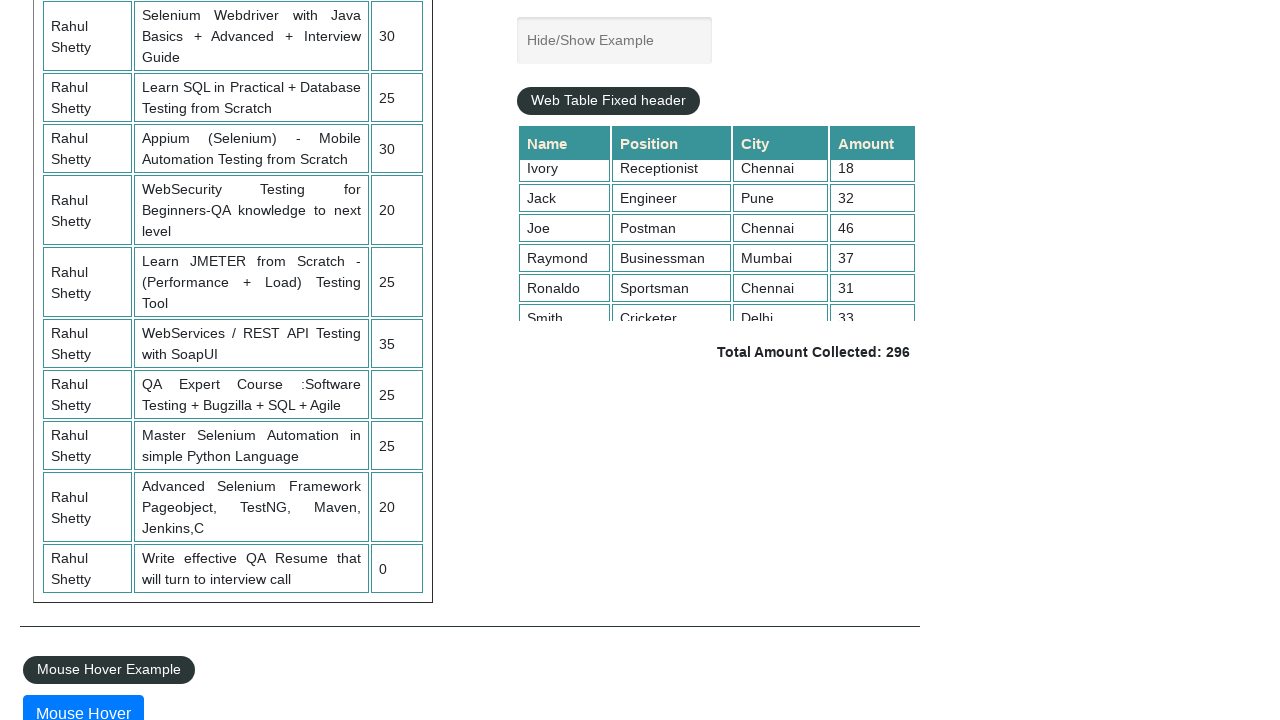

Waited 2500ms for table scroll to complete
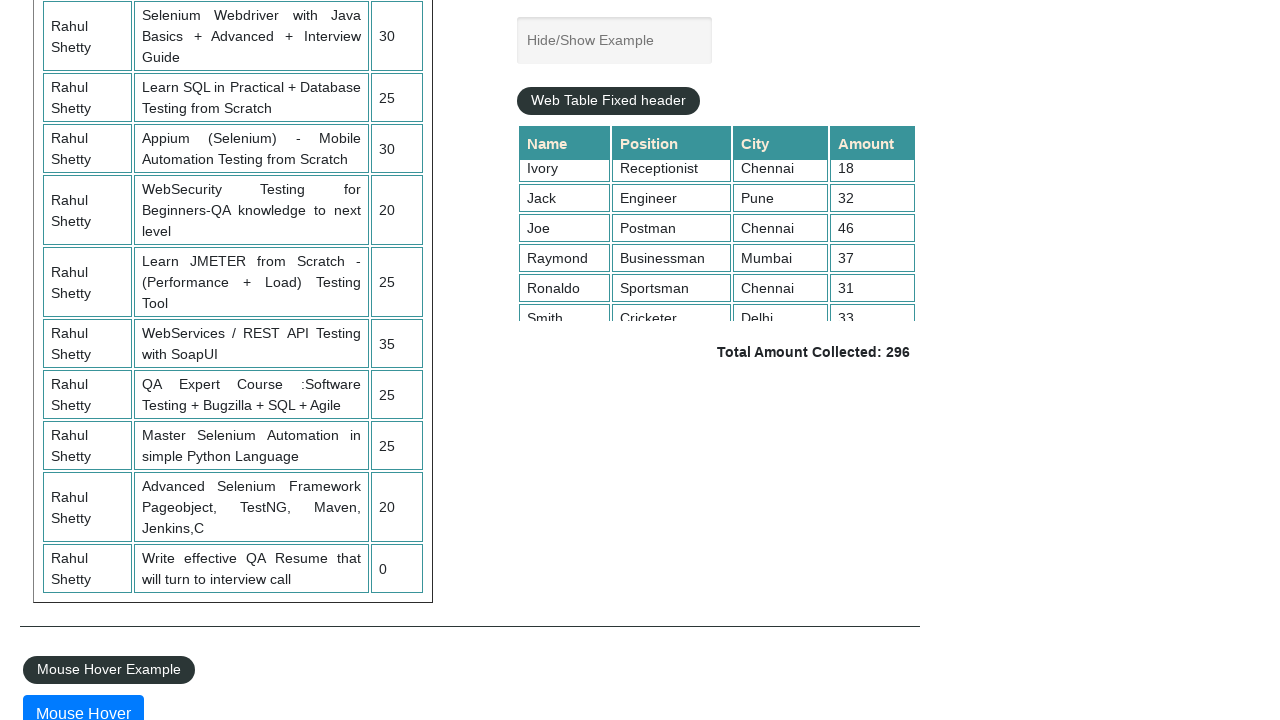

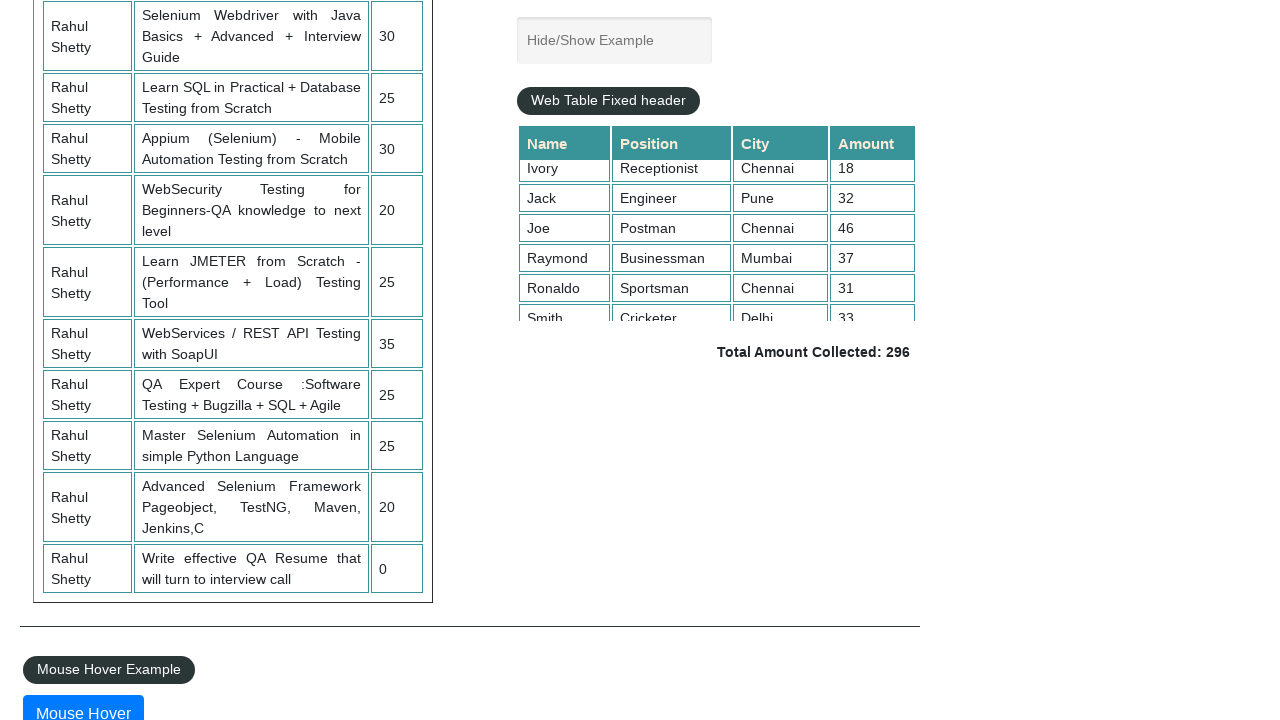